Navigates to RedBus website and verifies the page loads by checking the URL and title are accessible

Starting URL: https://www.redbus.in

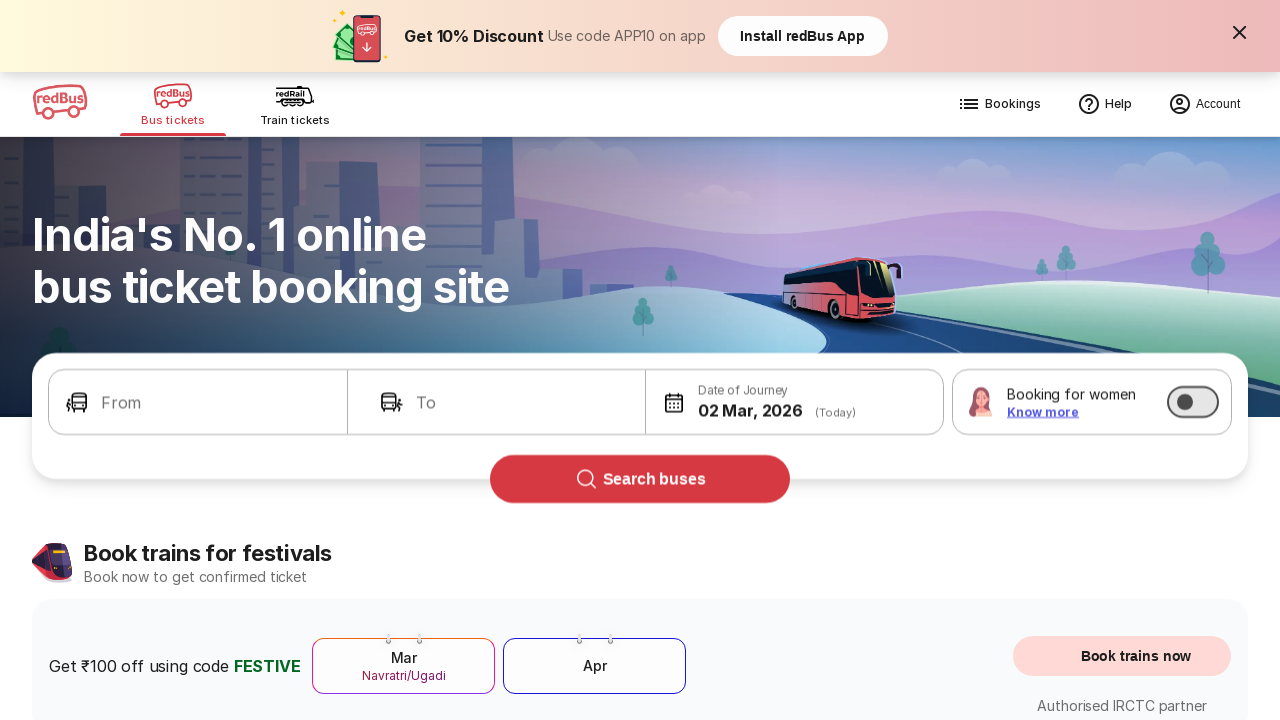

Waited for page to reach domcontentloaded state
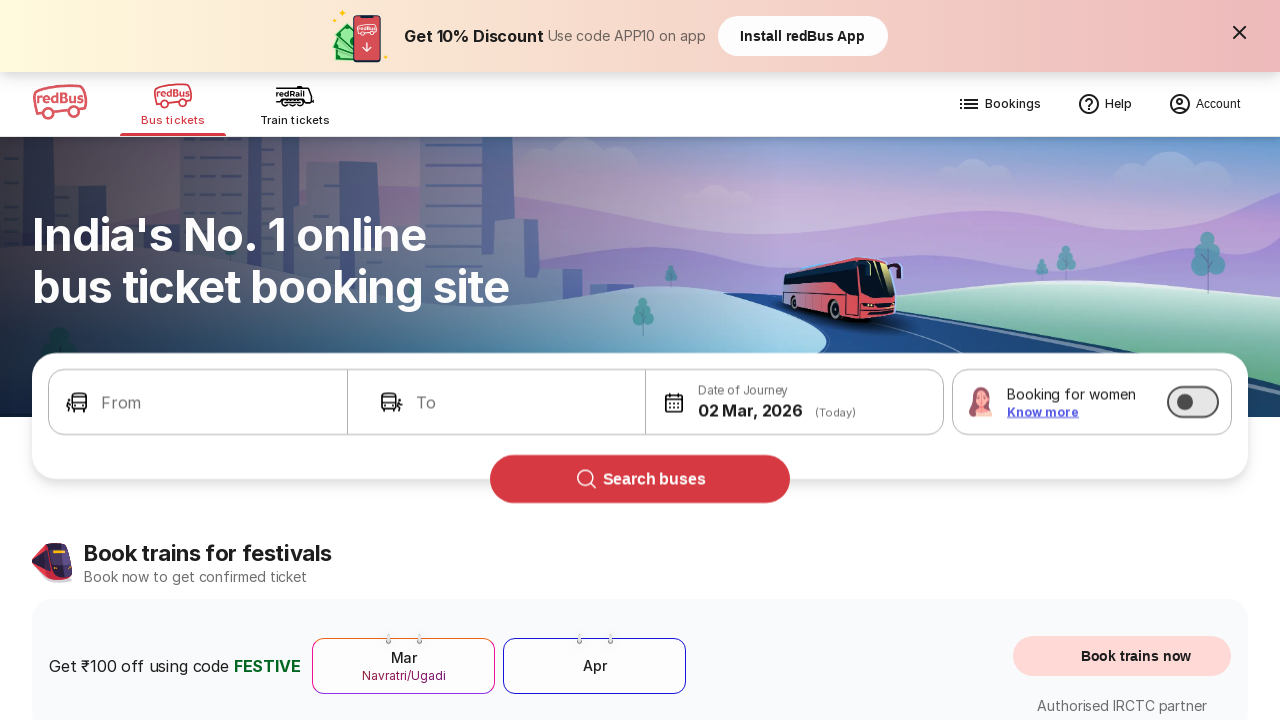

Retrieved page URL: https://www.redbus.in/
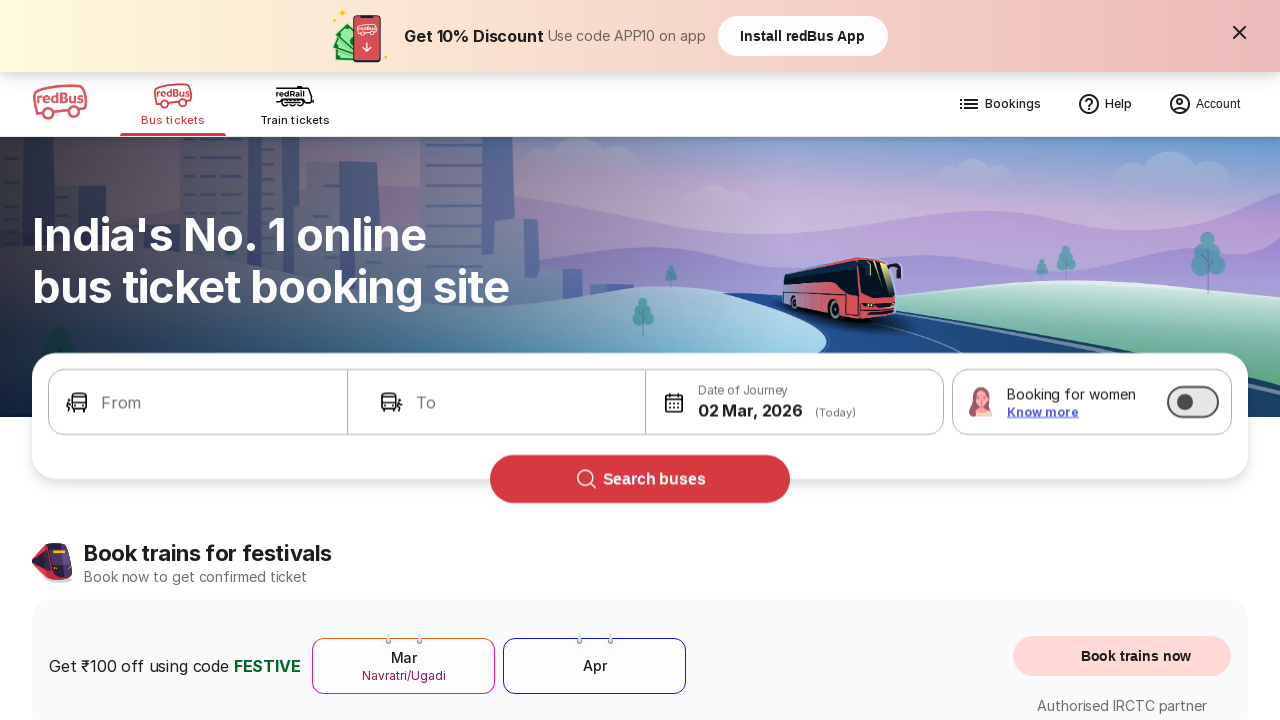

Retrieved page title: Bus Booking Online and Train Tickets at Lowest Price - redBus
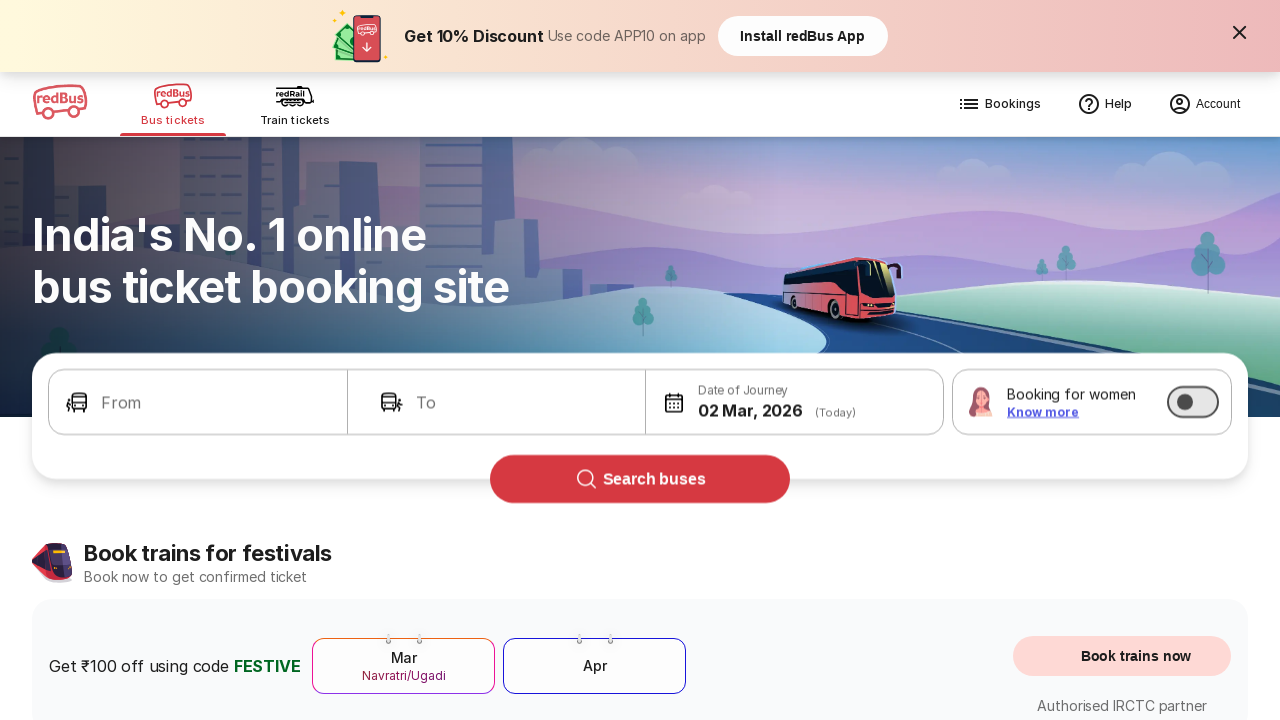

Verified RedBus is present in the URL
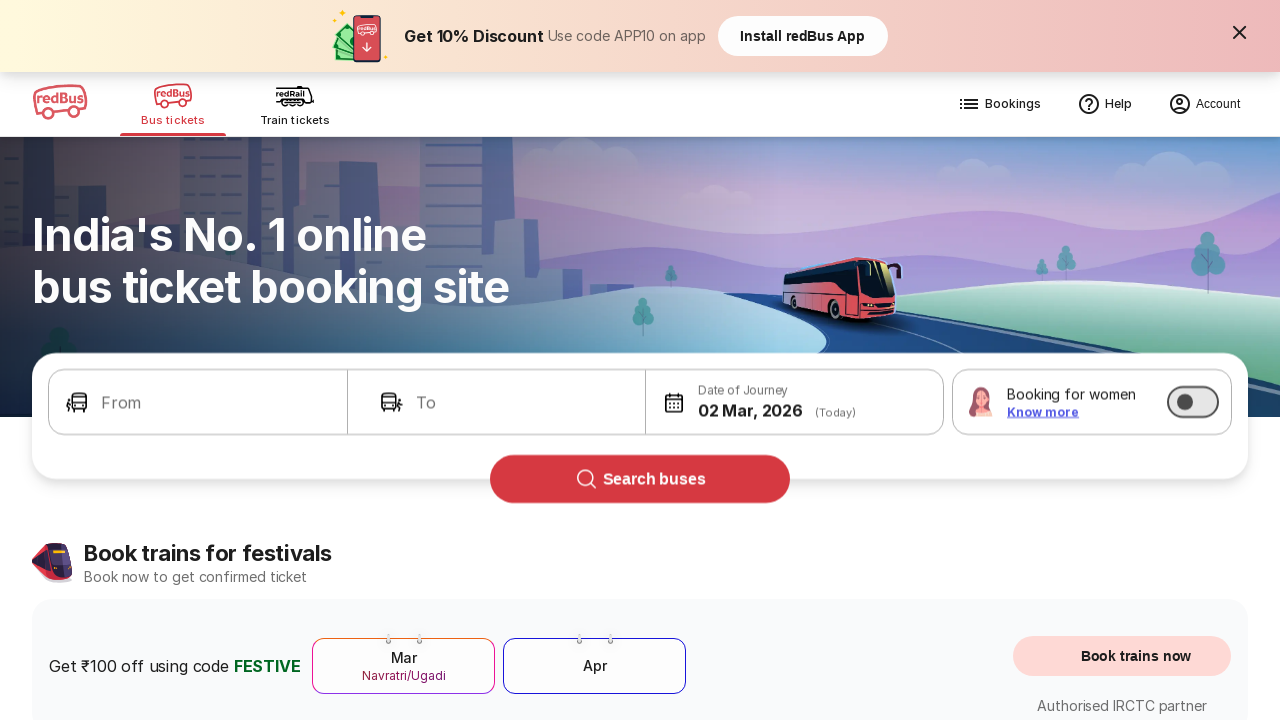

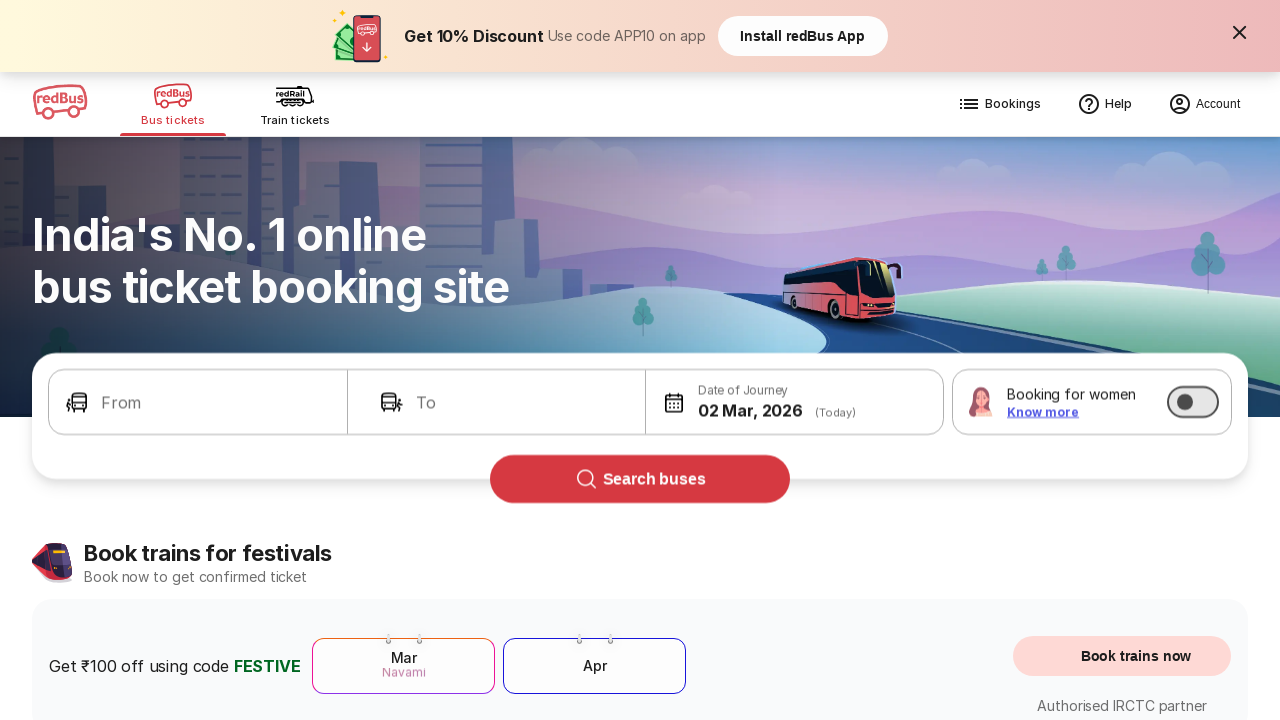